Tests the text input functionality on UI Testing Playground by entering text into an input field, clicking a button, and verifying that the button's text updates to match the entered value.

Starting URL: http://uitestingplayground.com/textinput

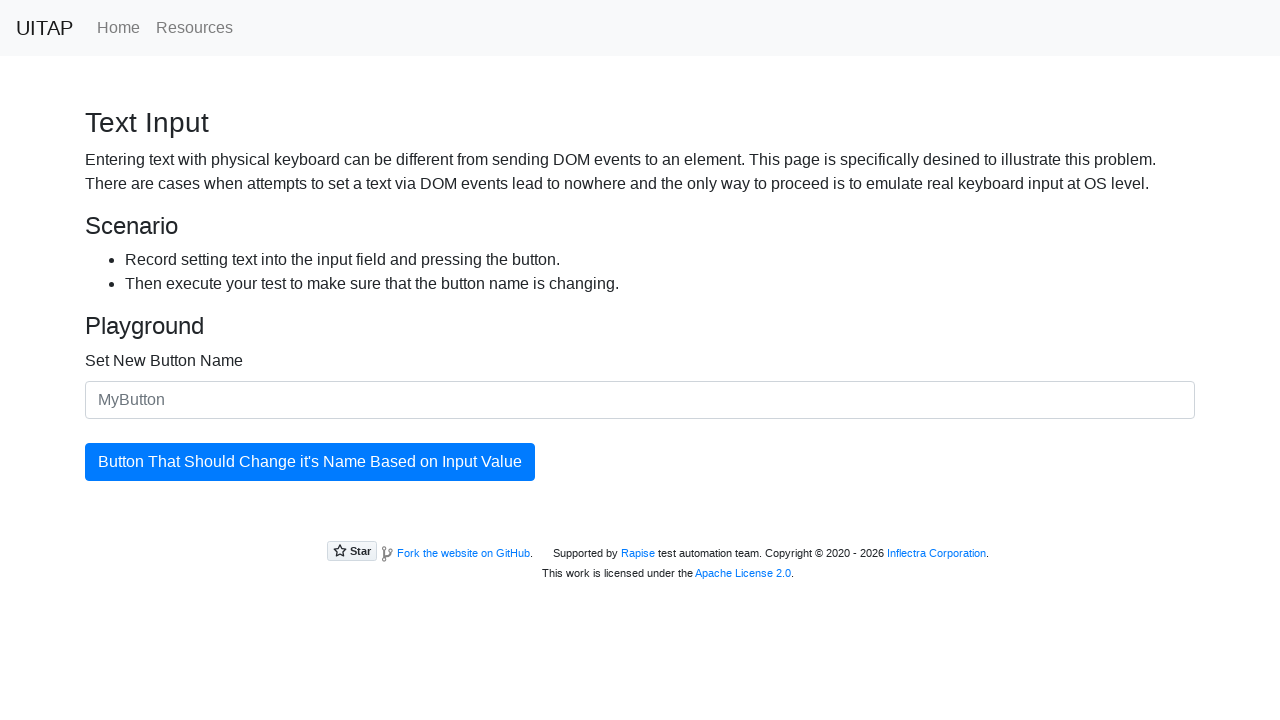

Waited for input field #newButtonName to be visible
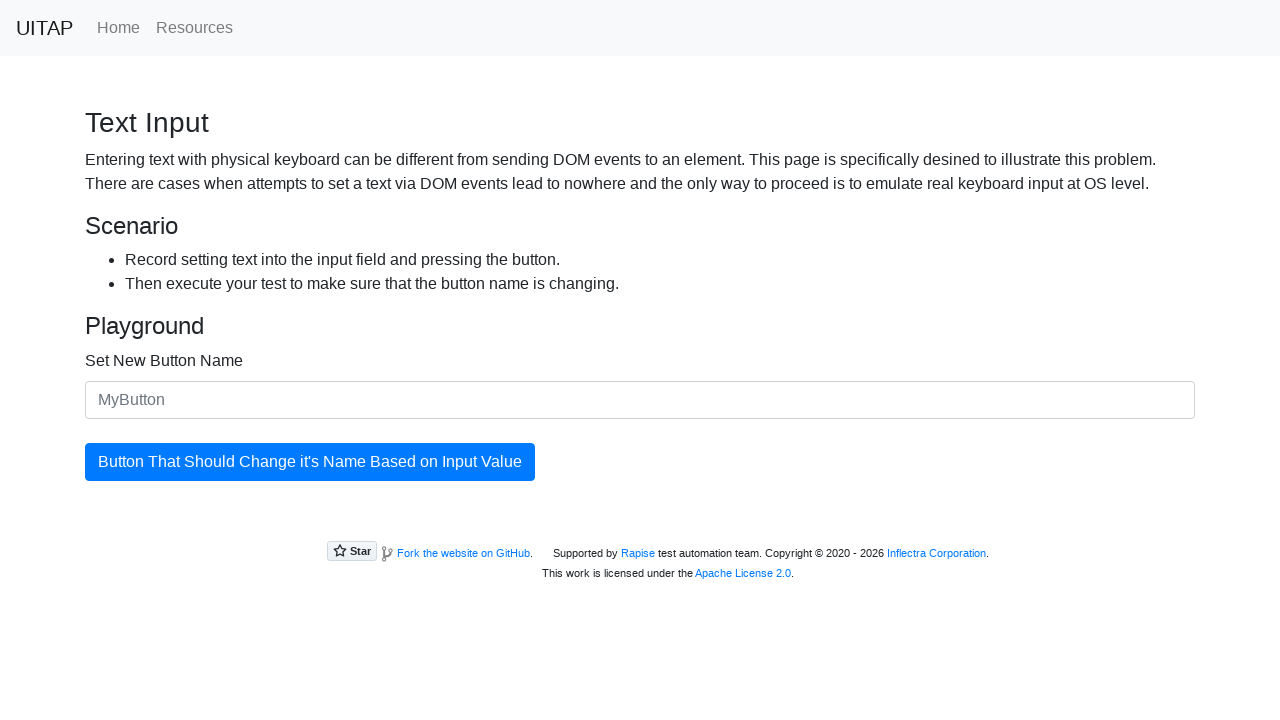

Filled input field with 'SkyPro' on #newButtonName
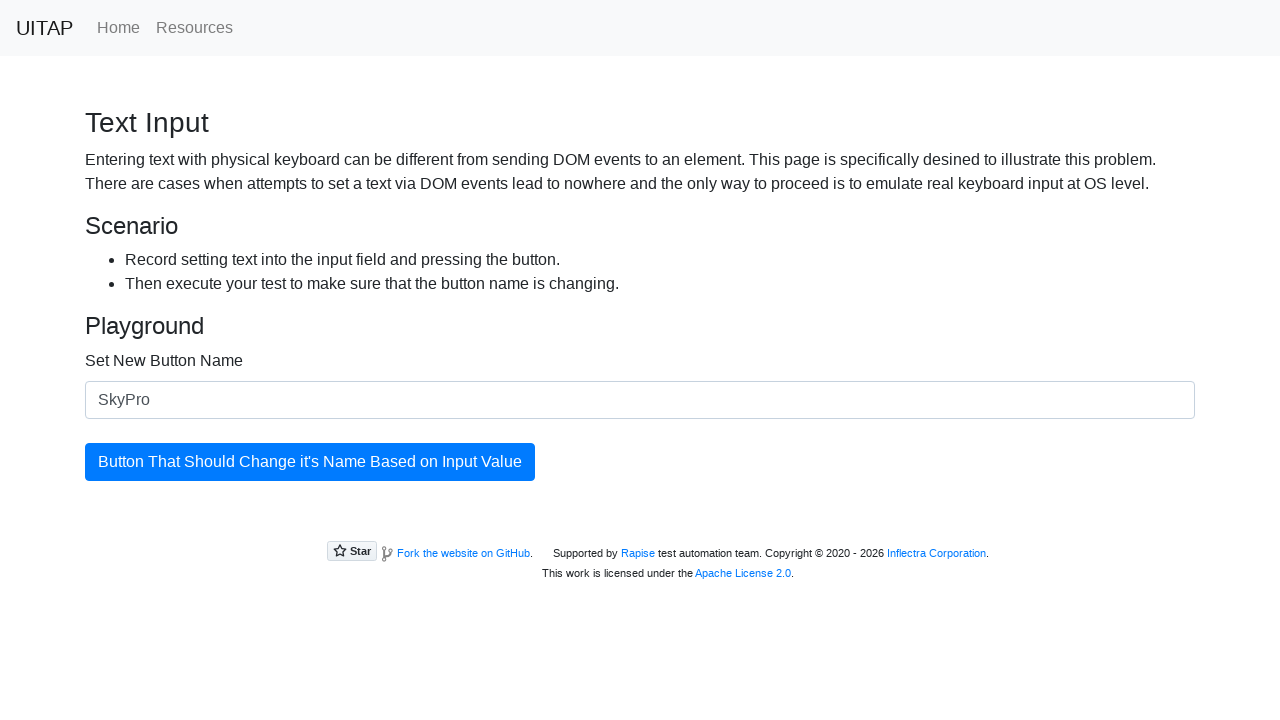

Waited for button.btn to be visible
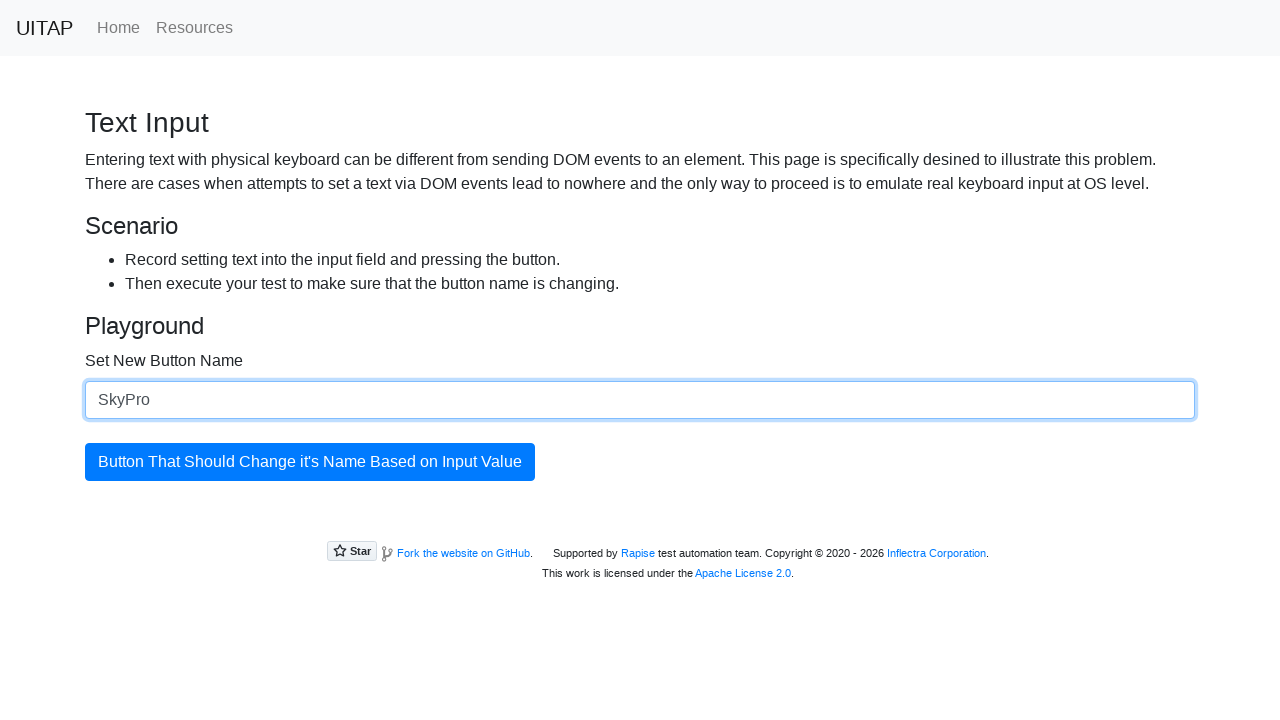

Clicked the button to update its text at (310, 462) on button.btn
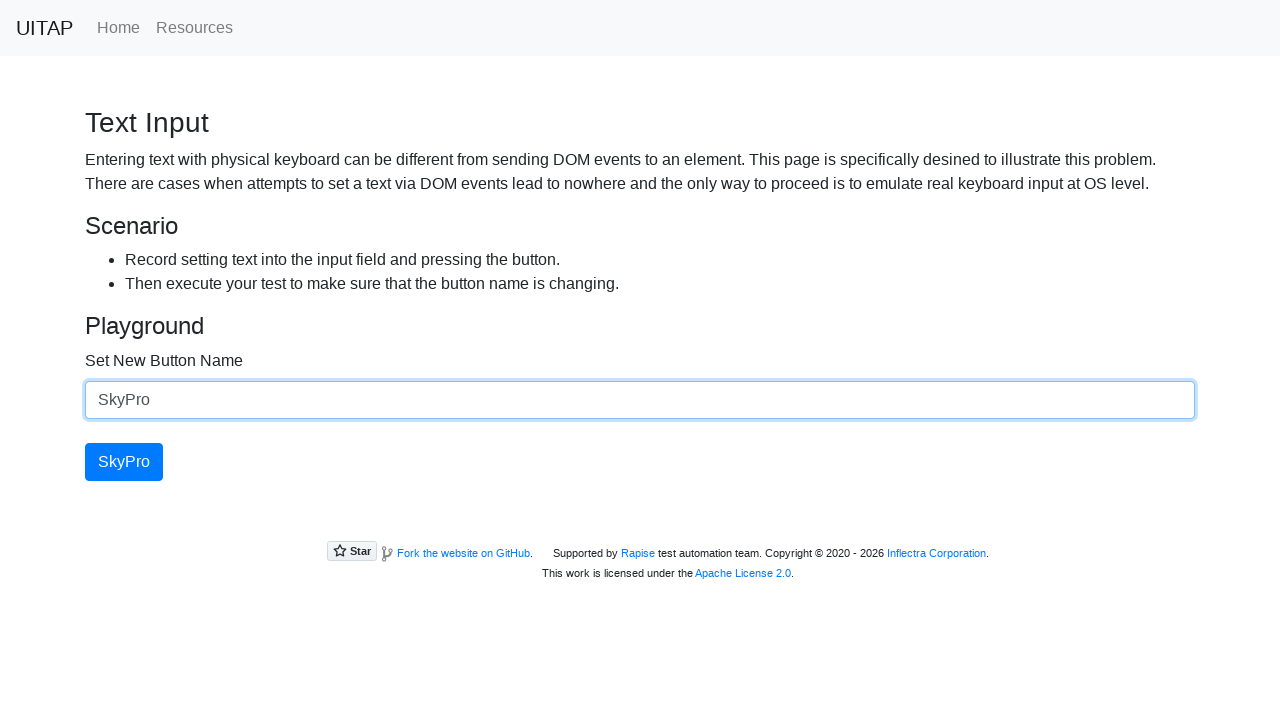

Verified that button#updatingButton text updated to 'SkyPro'
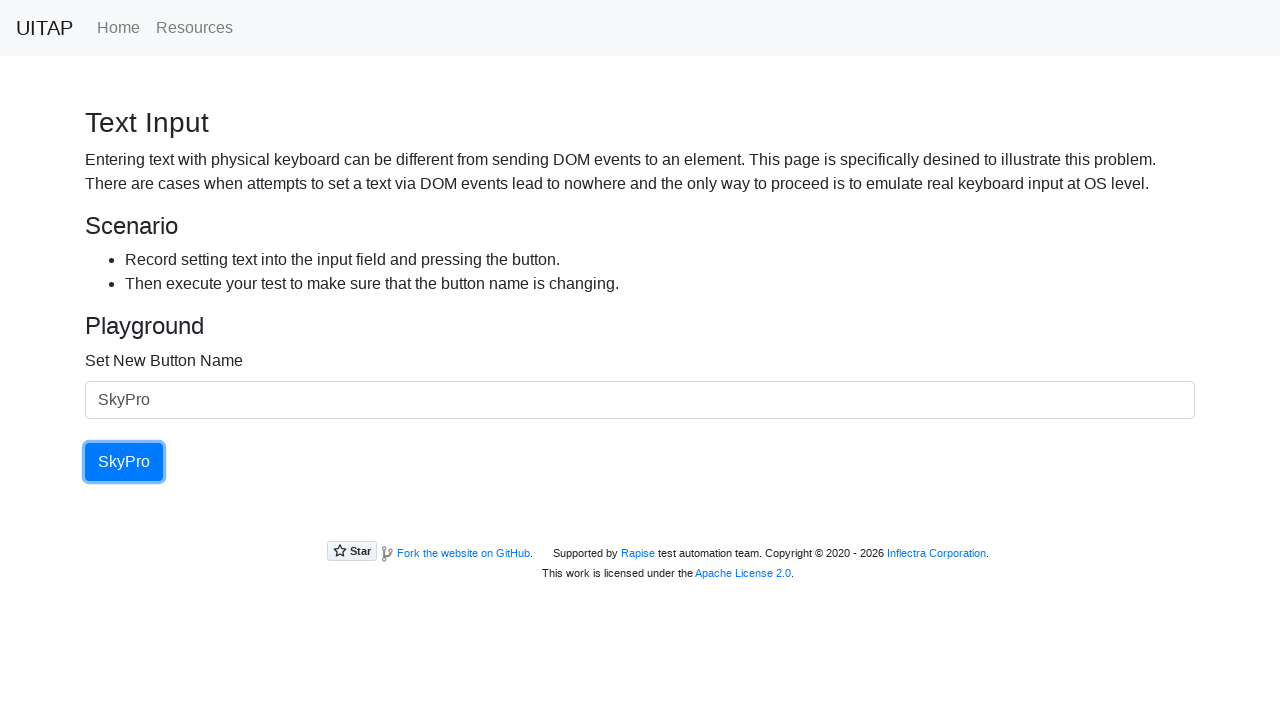

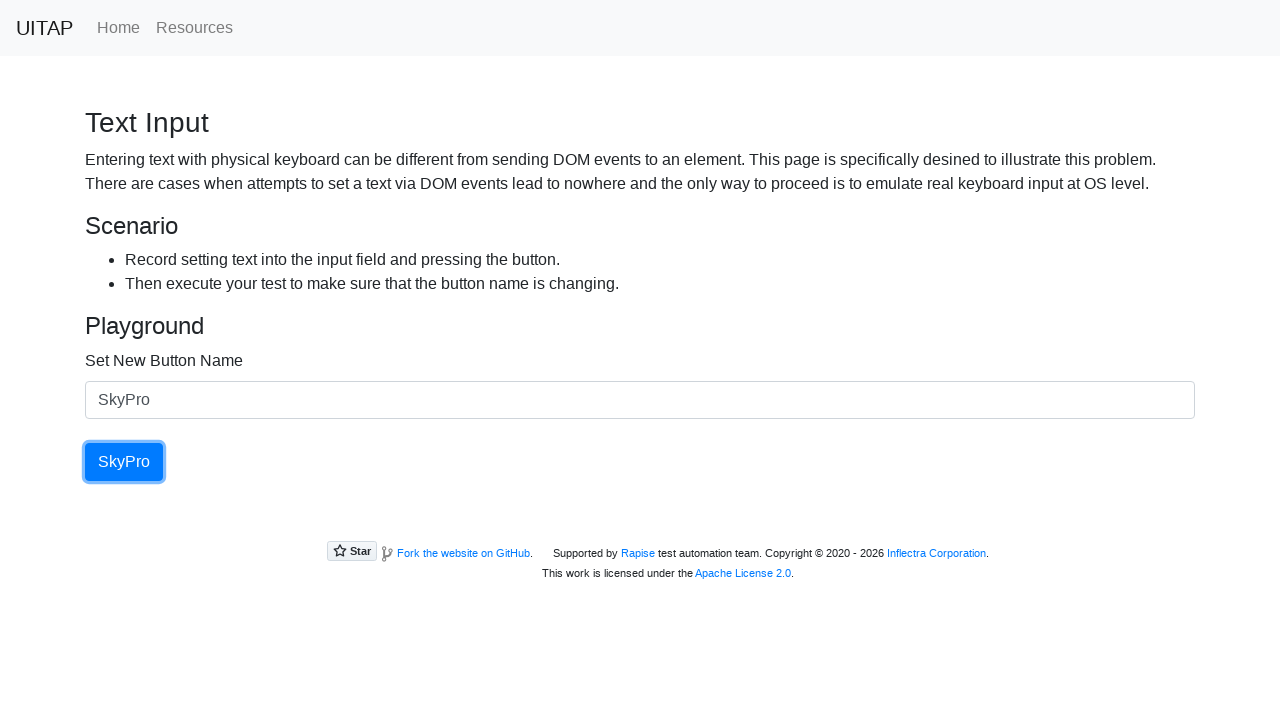